Tests keyboard interactions including typing text, selecting text with Shift+Arrow keys, deleting with Backspace, and typing with a delay to simulate editing text in an input field.

Starting URL: https://the-internet.herokuapp.com/key_presses

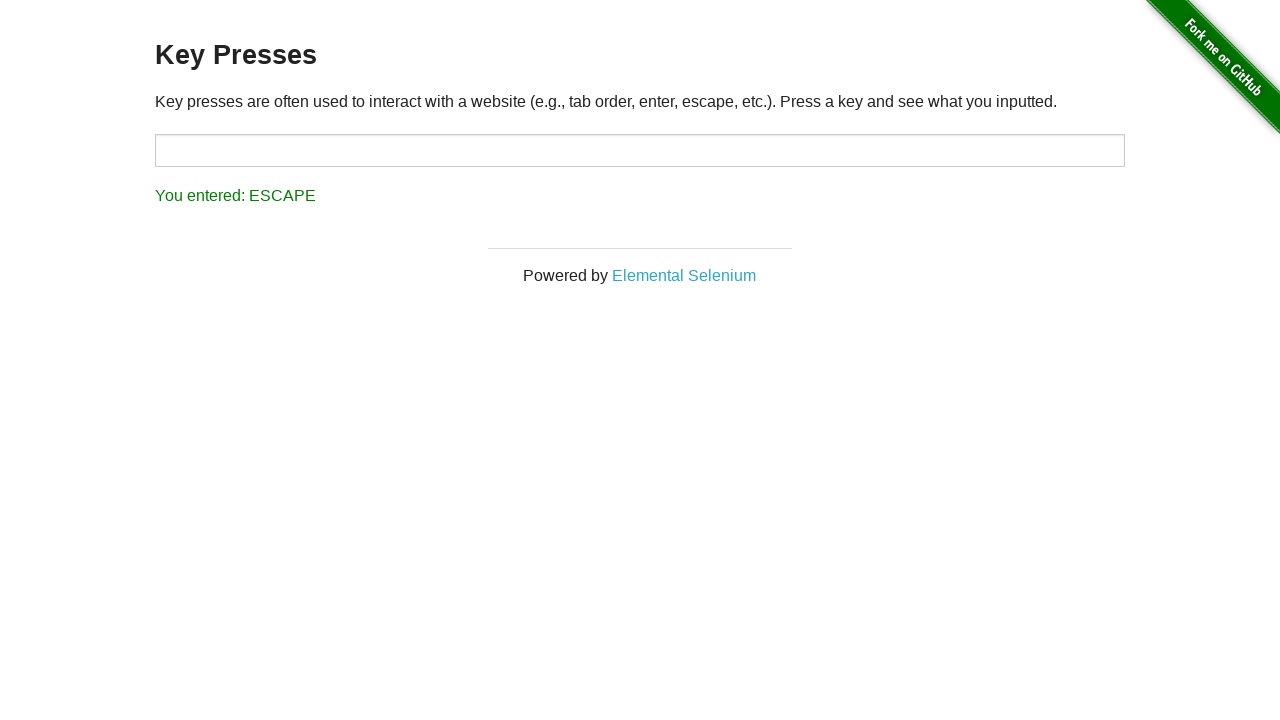

Clicked on the input field at (640, 150) on input
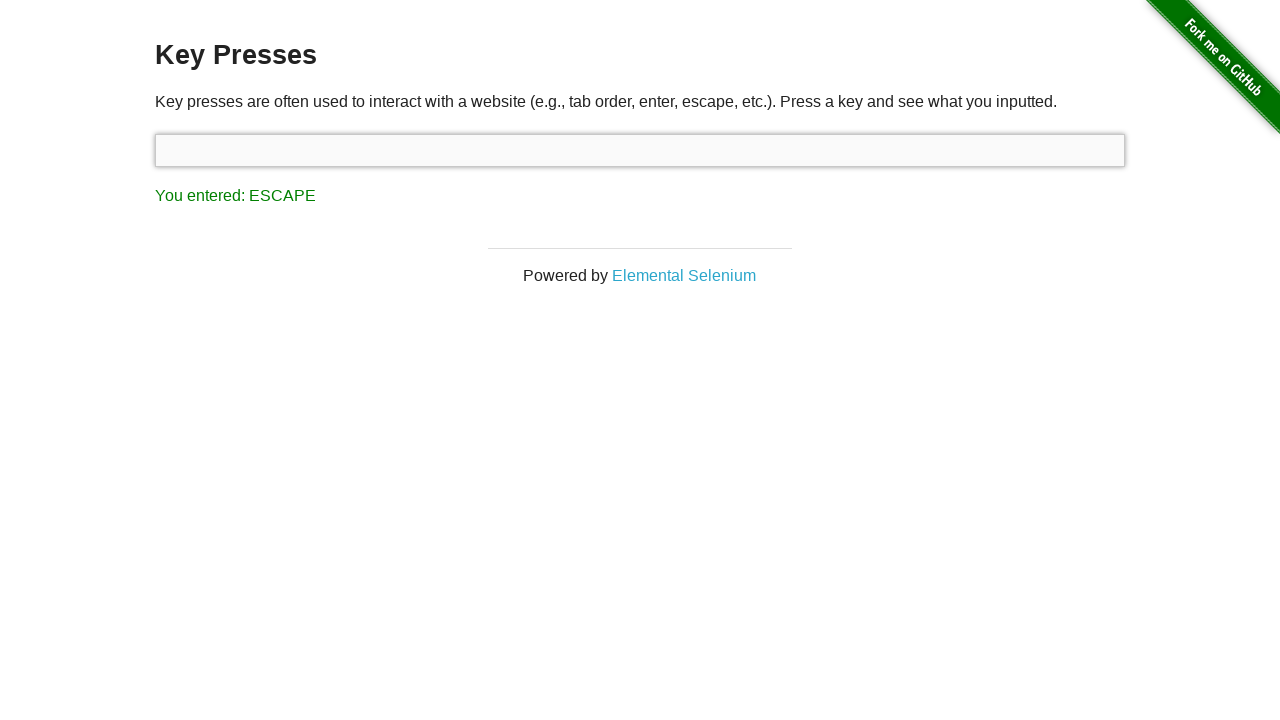

Typed initial text 'one does not simply exit vim'
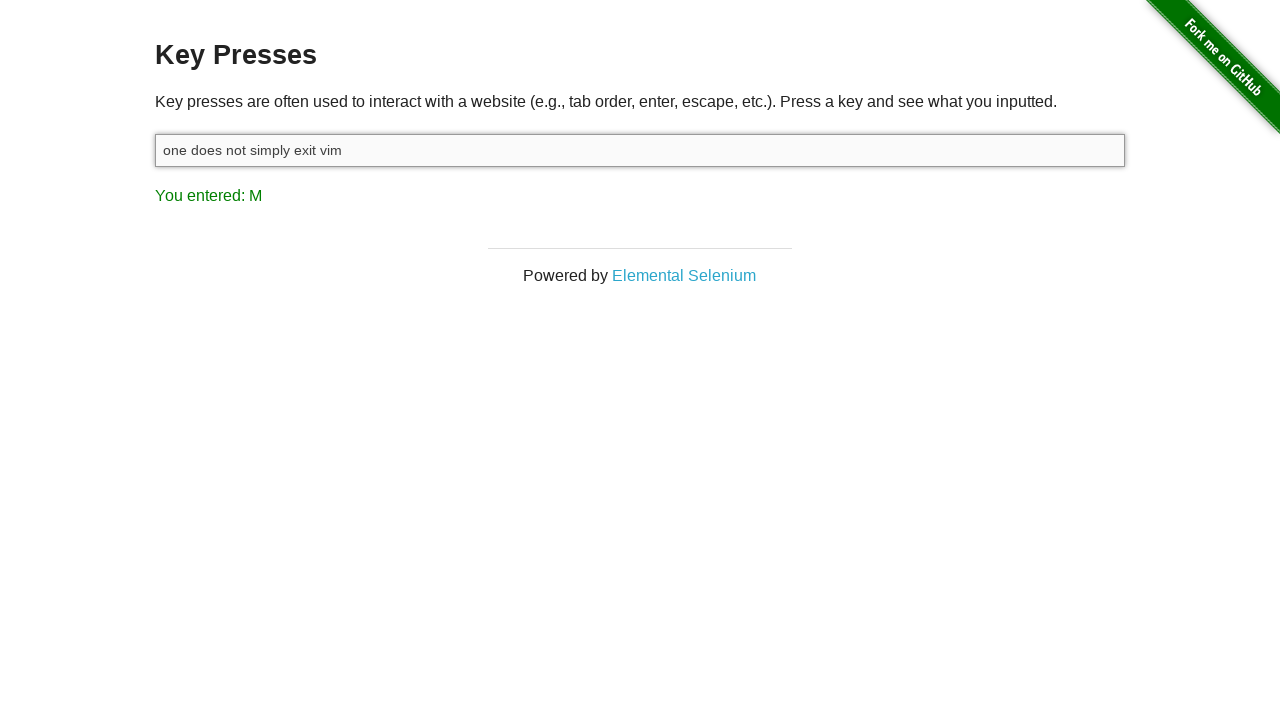

Held Shift key to start selection
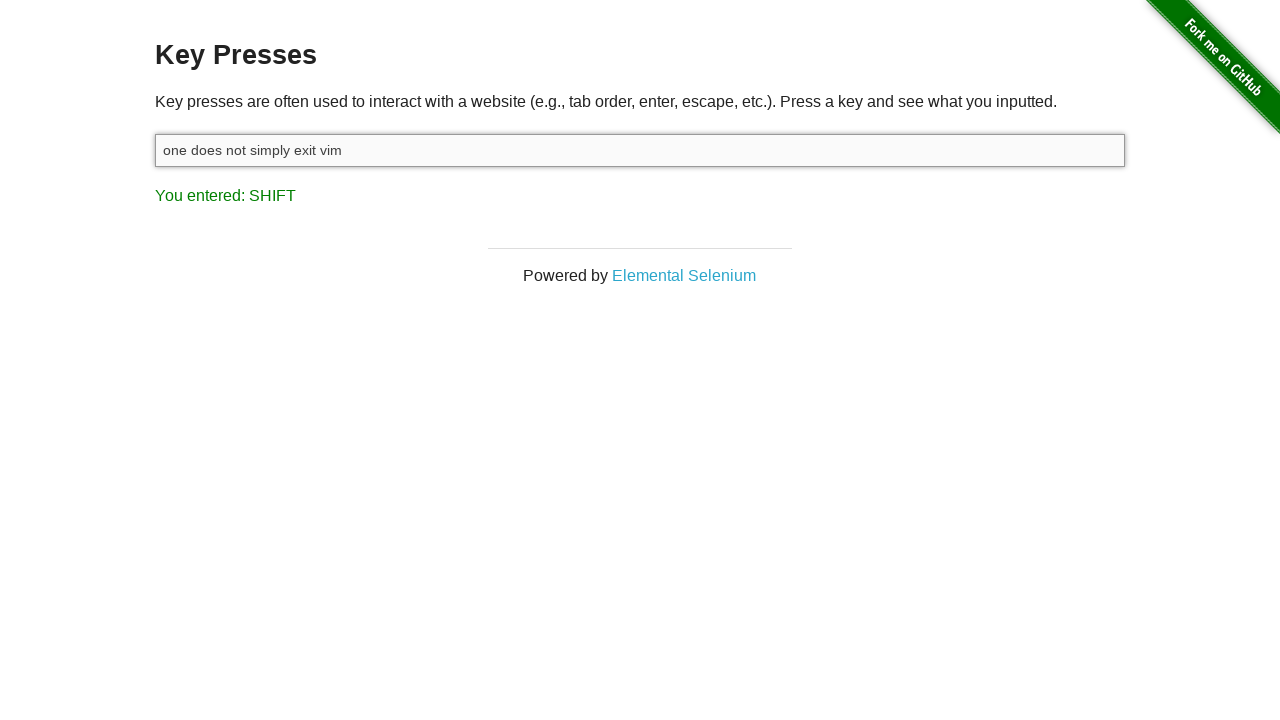

Selected ' exit vim' by pressing ArrowLeft 10 times while Shift was held
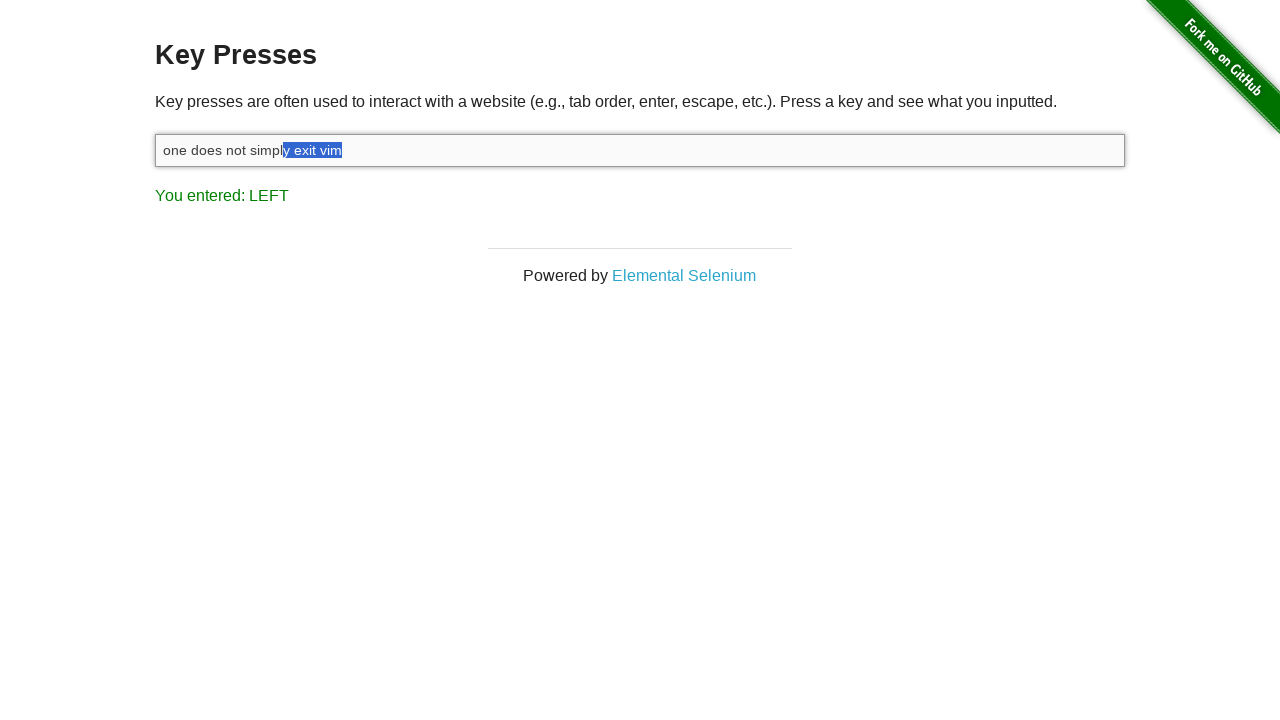

Released Shift key
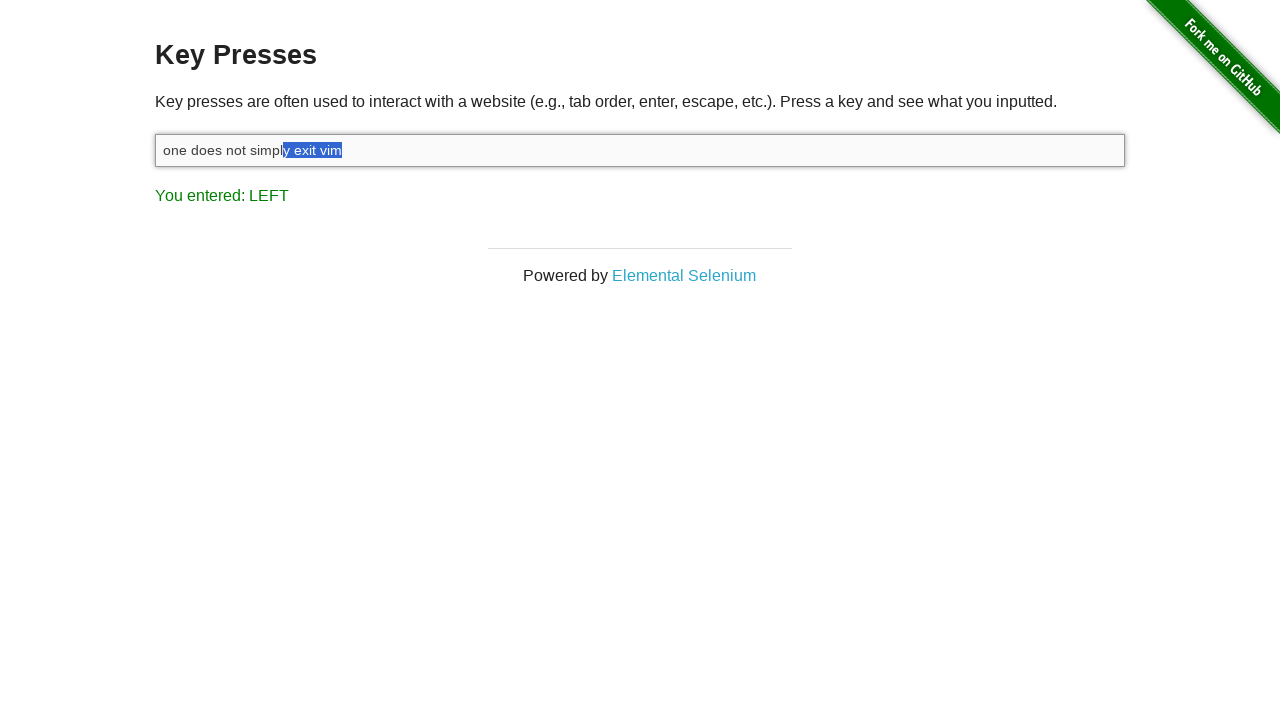

Deleted selected text with Backspace
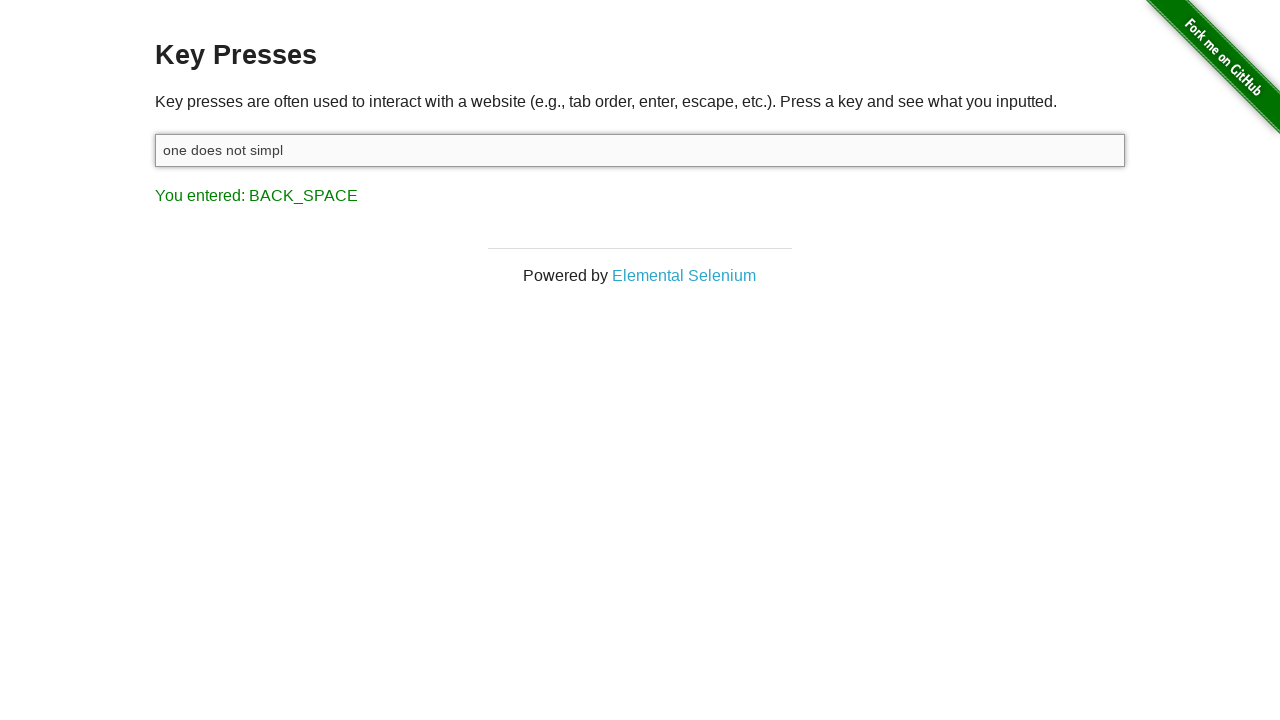

Typed replacement text ' walk into mordor' with 200ms delay
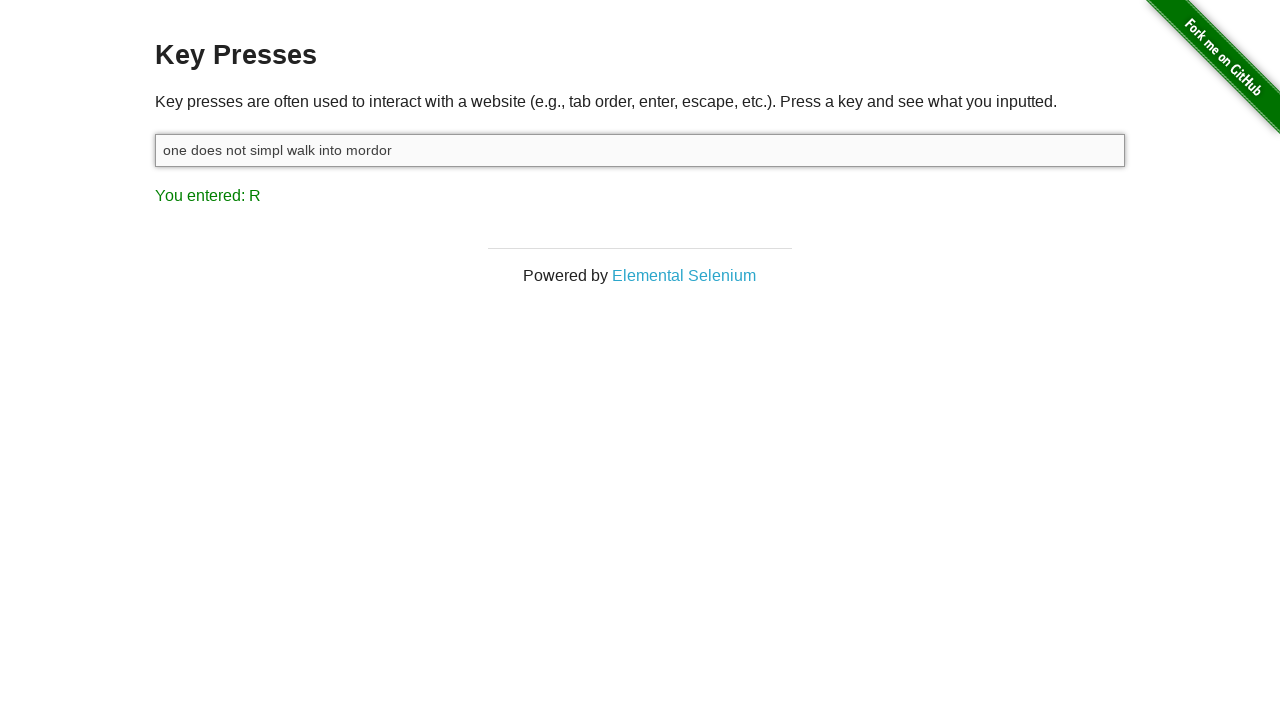

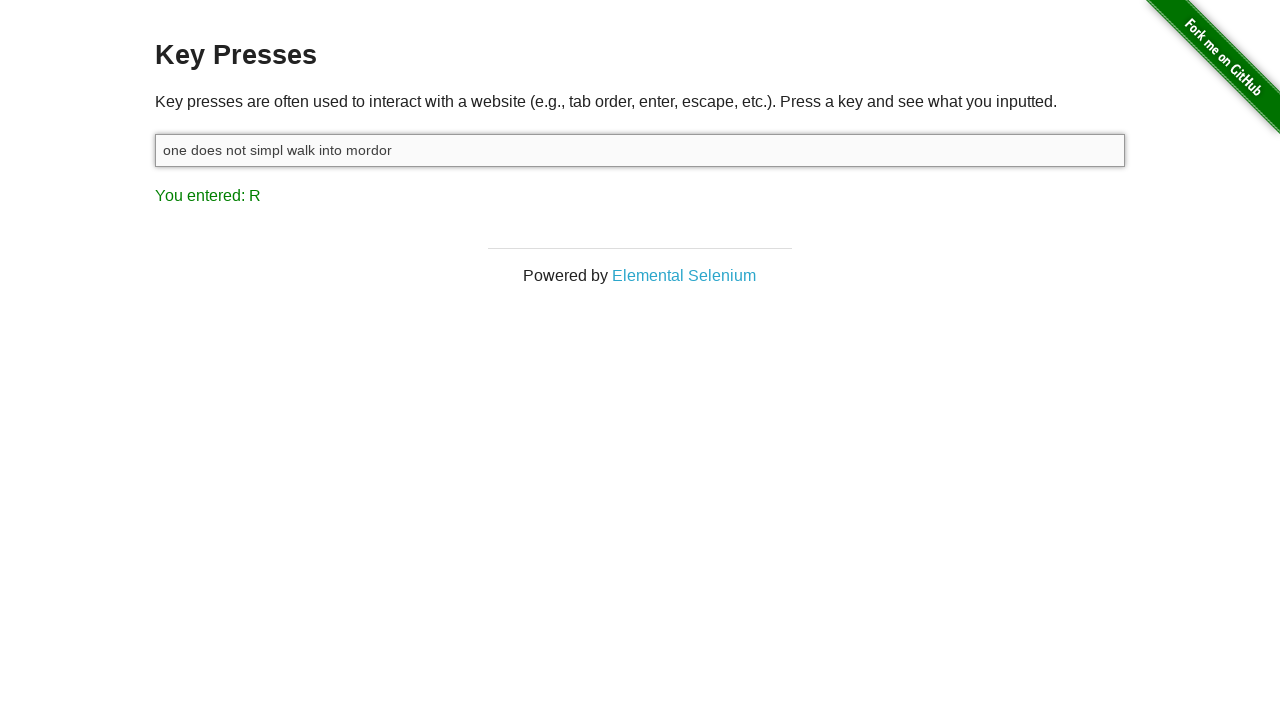